Demonstrates click-and-hold, move to element, and release actions by dragging 'box A' to 'box B' and then releasing

Starting URL: https://crossbrowsertesting.github.io/drag-and-drop

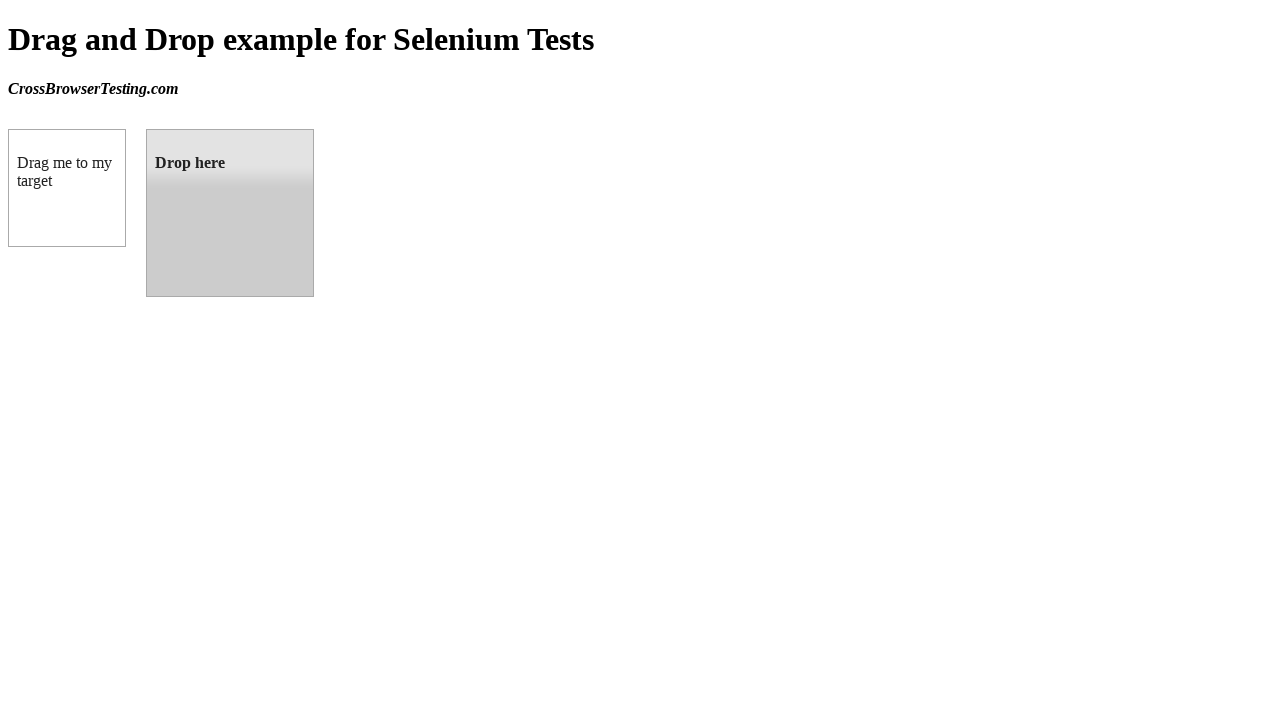

Located source element (box A)
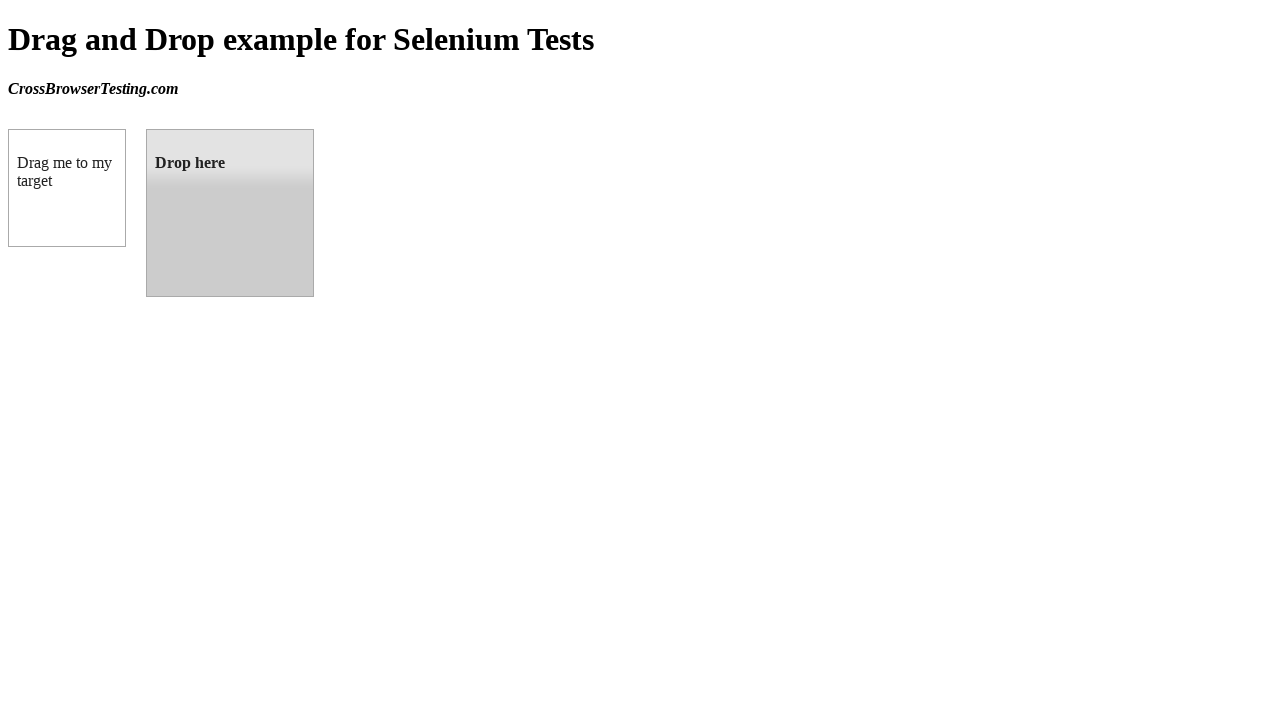

Located target element (box B)
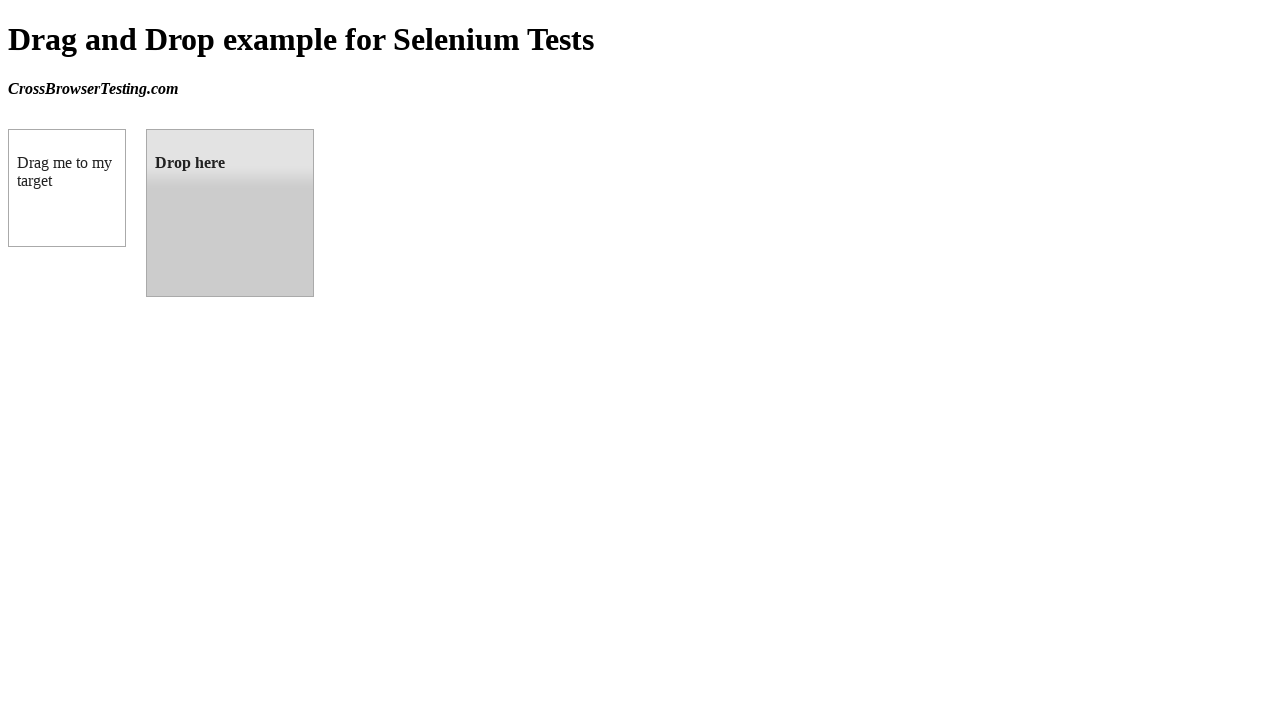

Hovered over box A at (67, 188) on #draggable
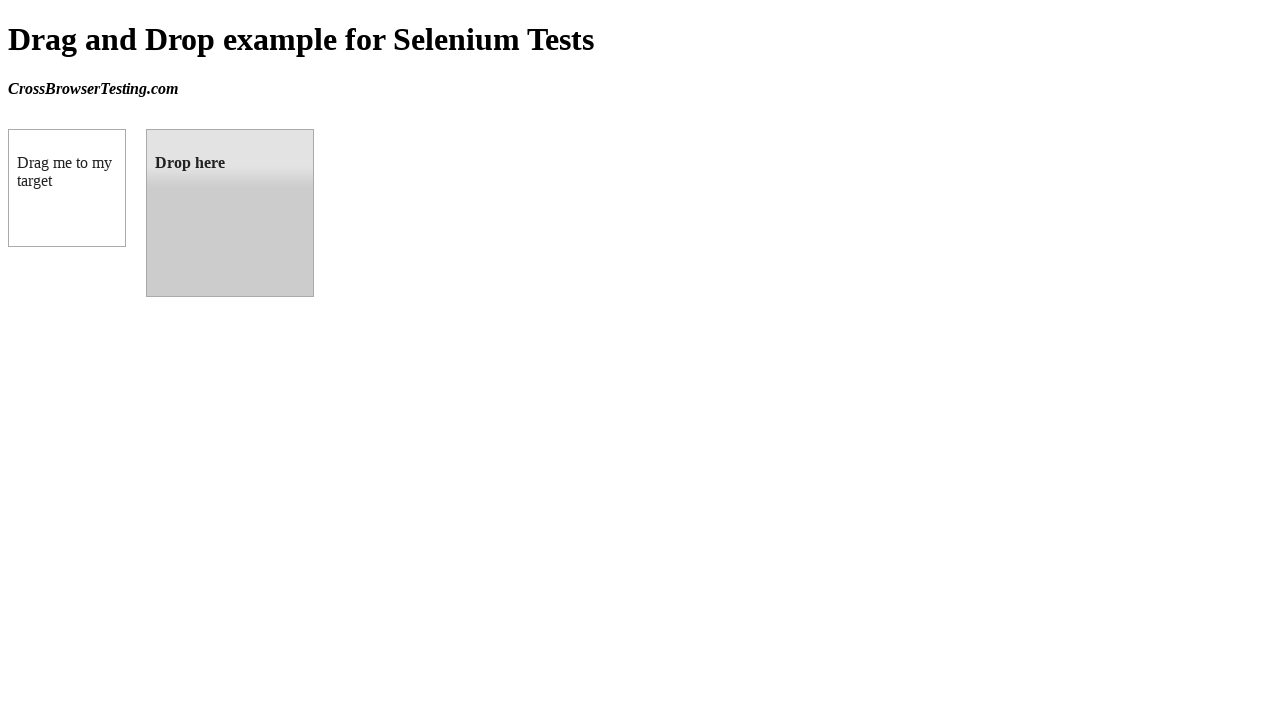

Performed click and hold on box A at (67, 188)
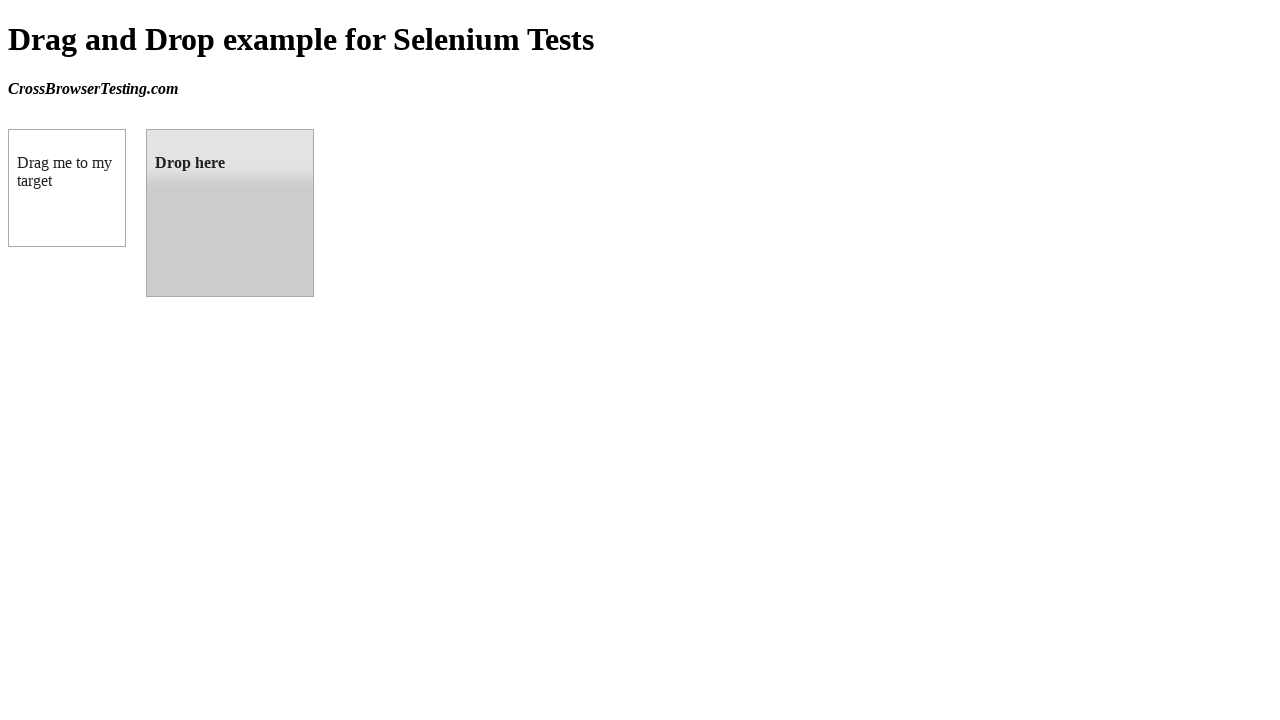

Moved to box B at (230, 213) on #droppable
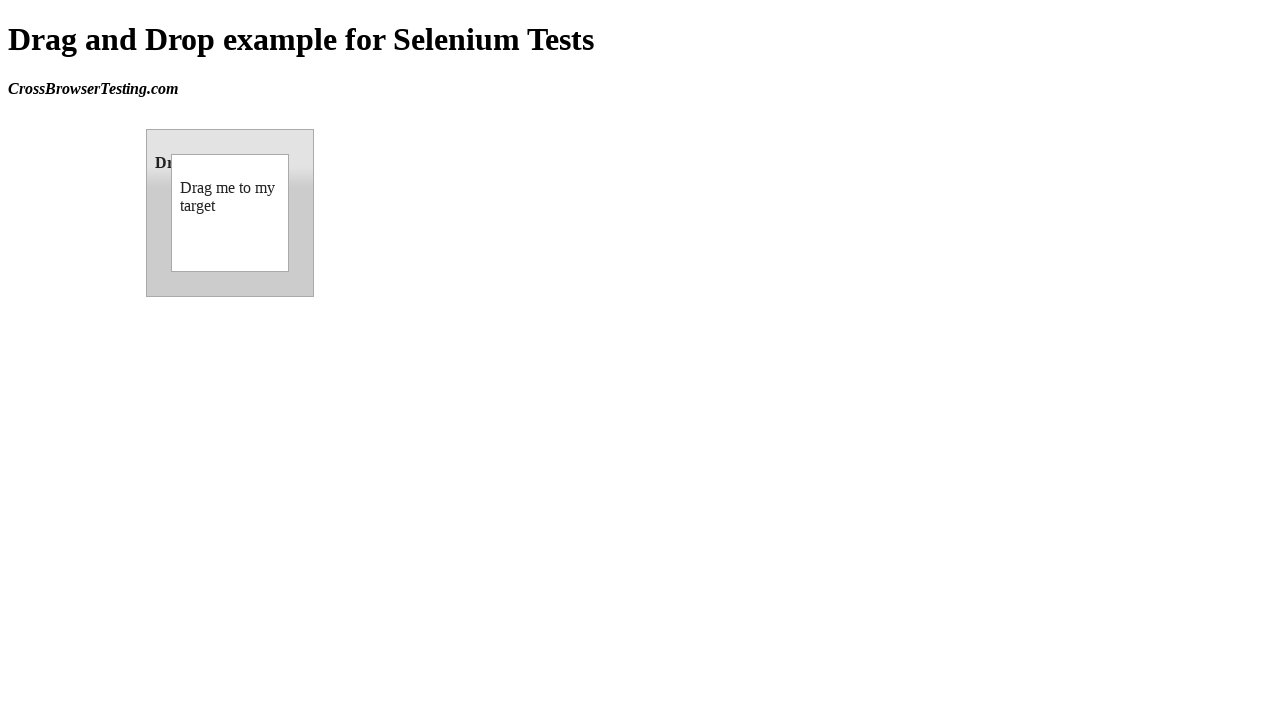

Released box A onto box B at (230, 213)
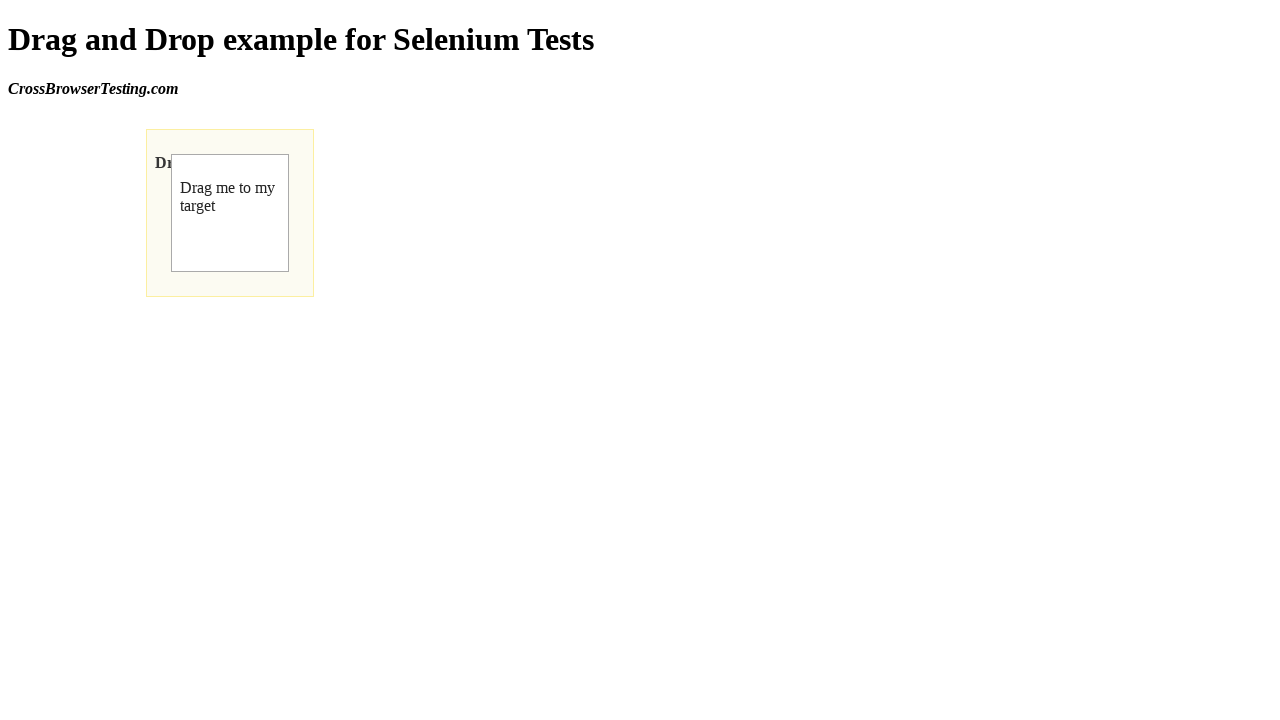

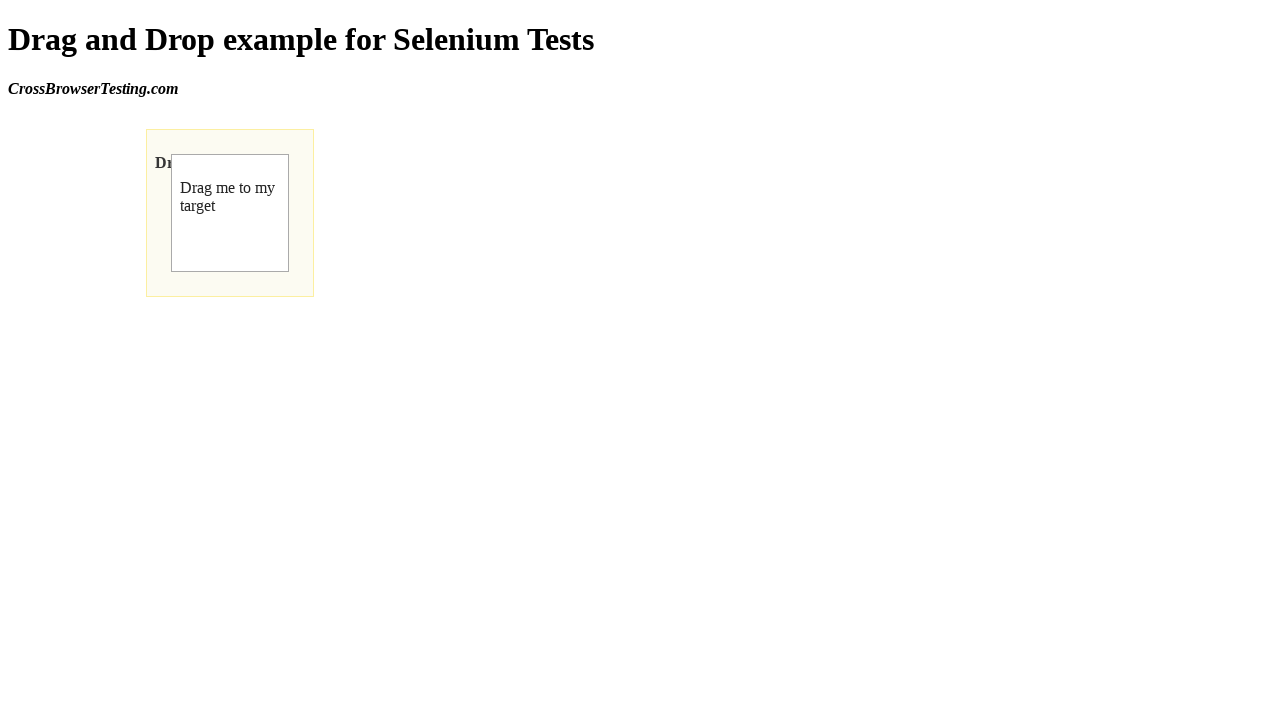